Tests the Dynamic Controls page by clicking a checkbox, then clicking the remove button to swap/remove the checkbox, and waiting for the loading indicator to appear.

Starting URL: https://the-internet.herokuapp.com

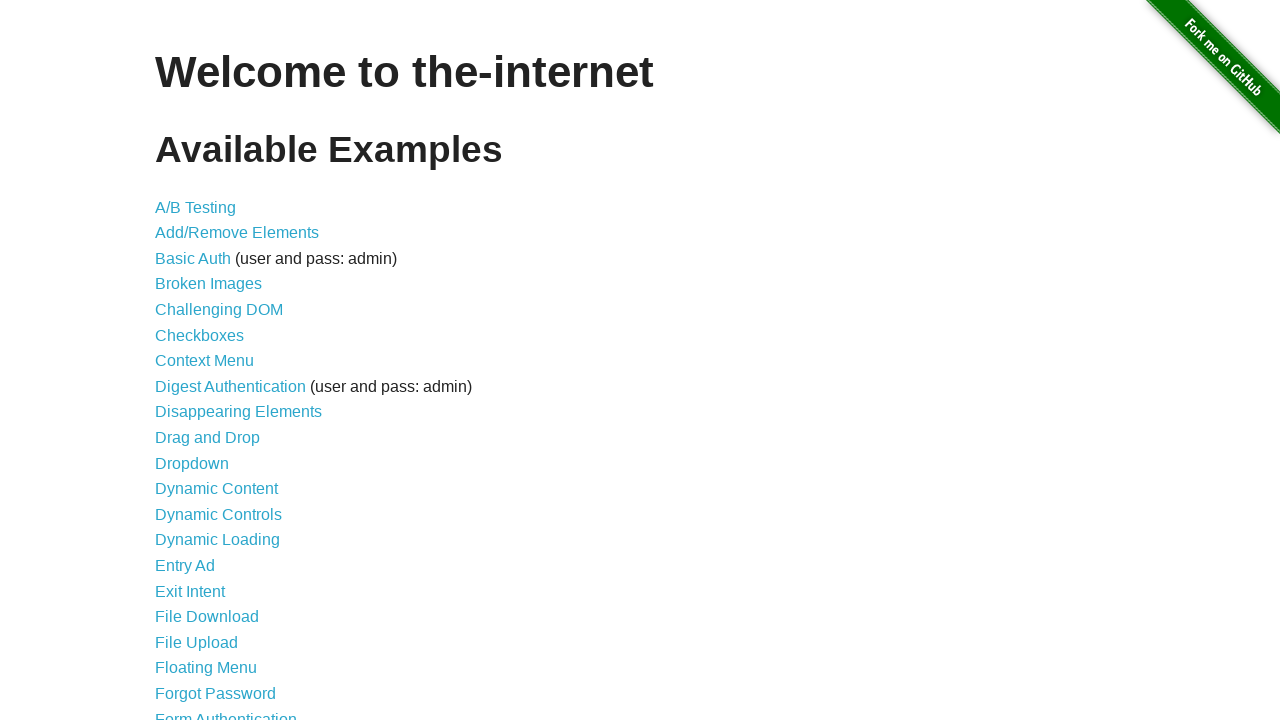

Clicked on Dynamic Controls link at (218, 514) on text=Dynamic Controls
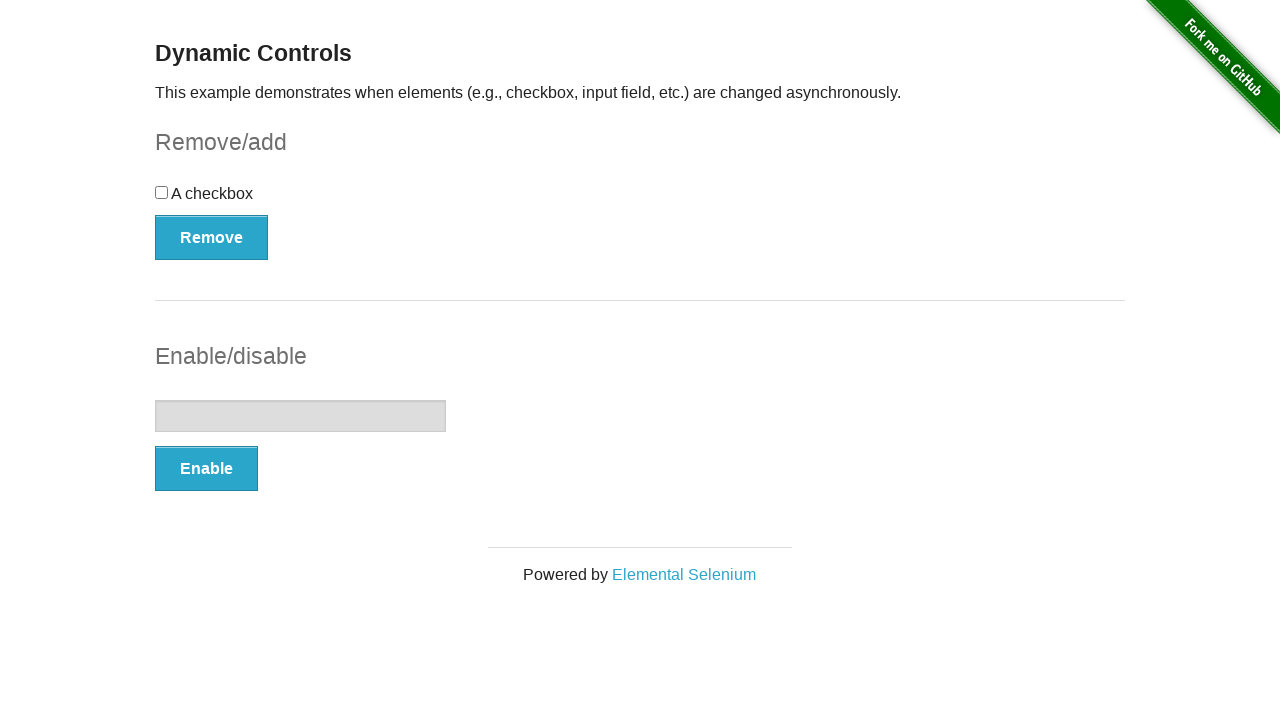

Checkbox element loaded
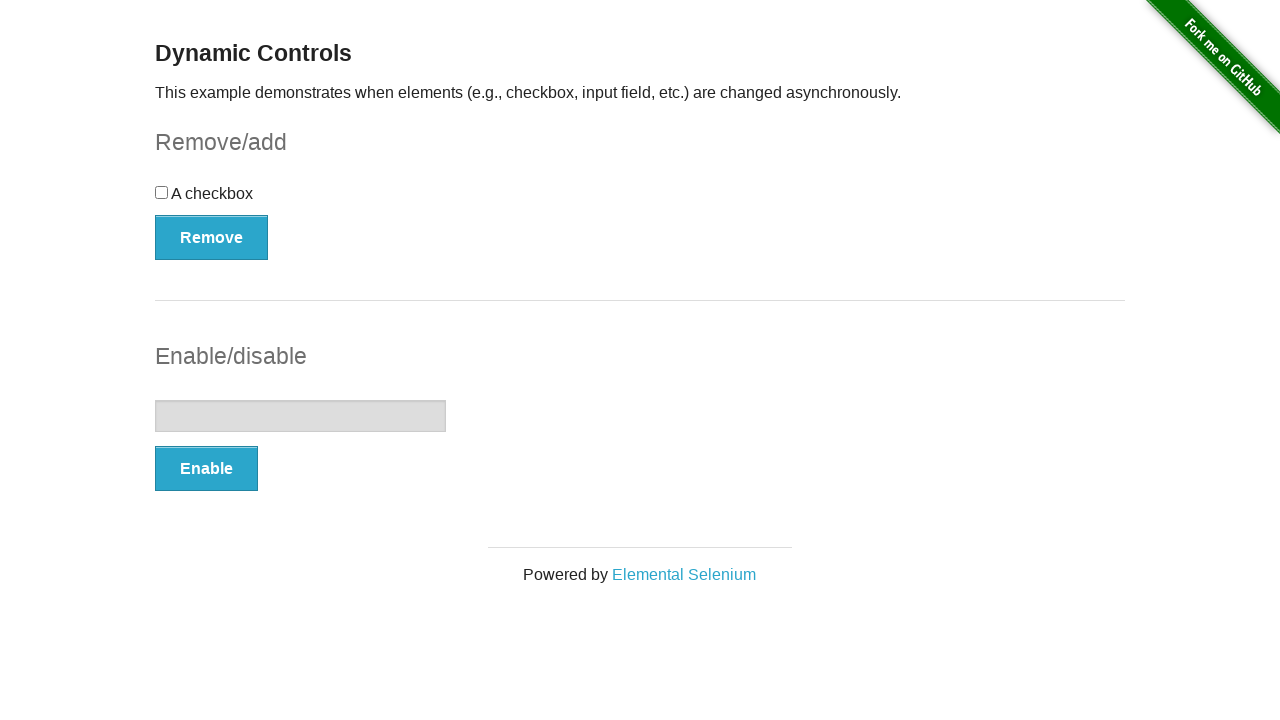

Clicked the checkbox at (162, 192) on input[type='checkbox']
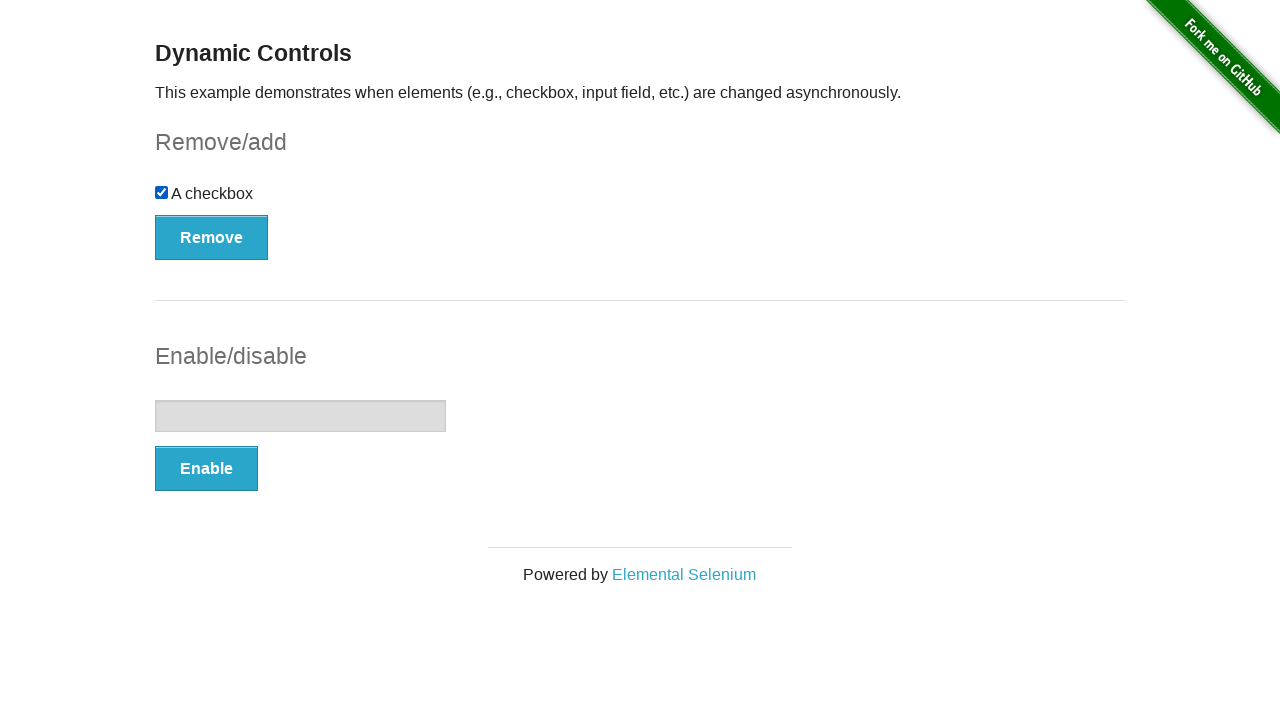

Clicked the Remove button at (212, 237) on button:has-text('Remove')
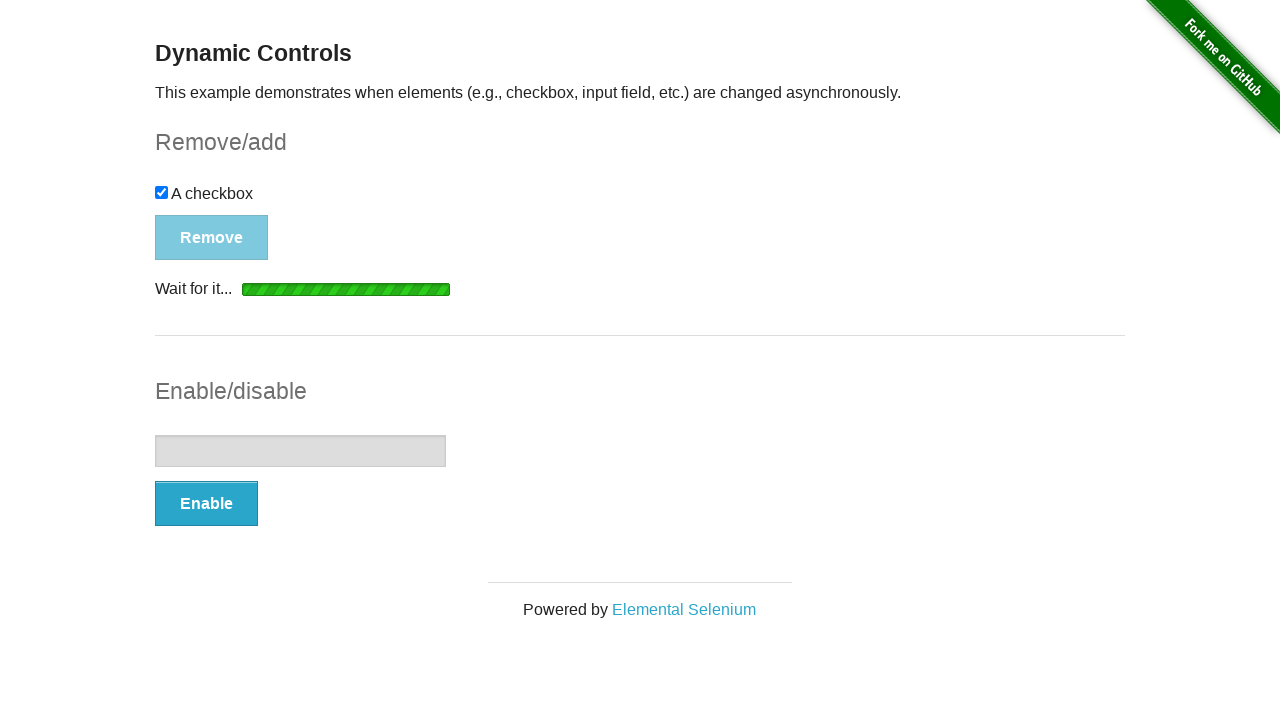

Loading indicator appeared
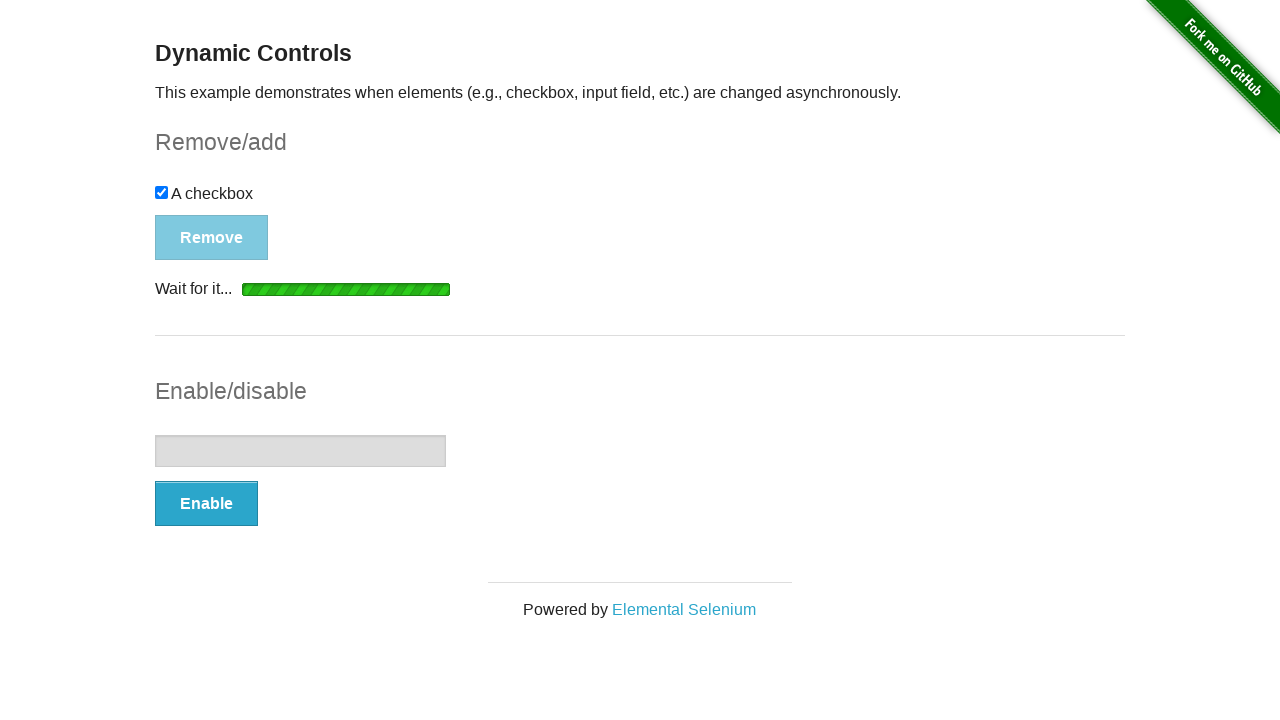

Message element appeared after loading completed
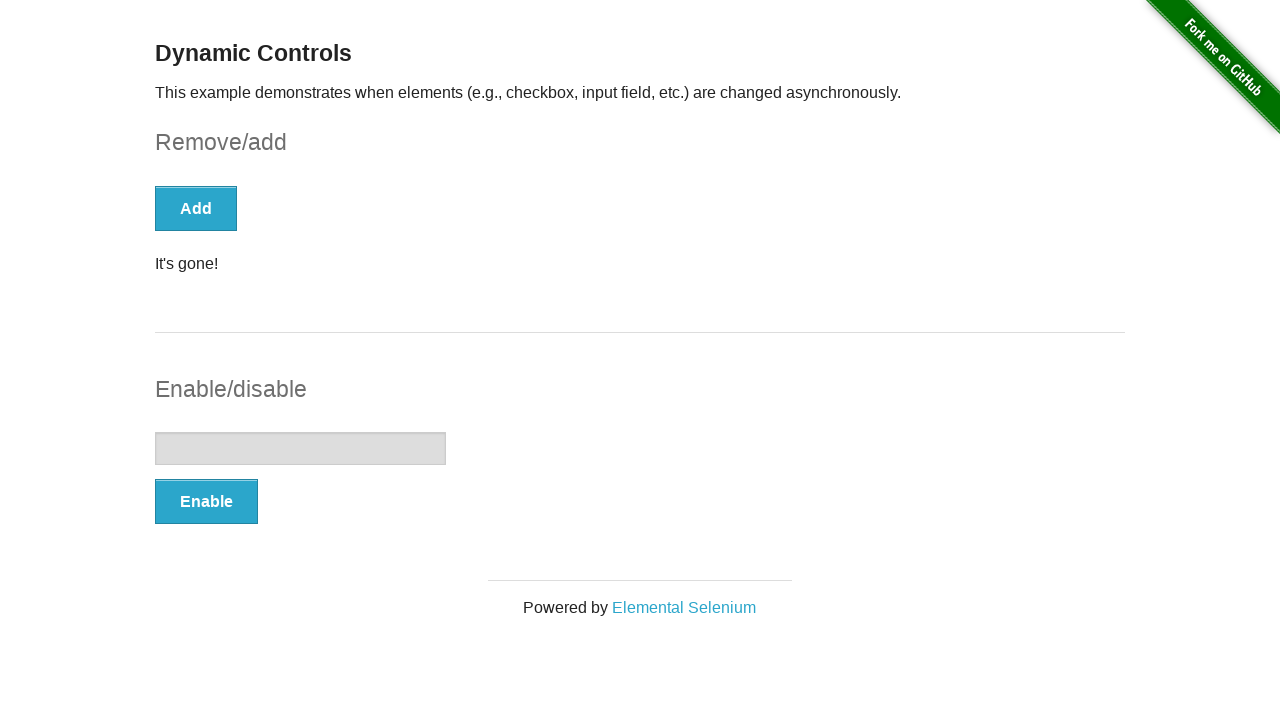

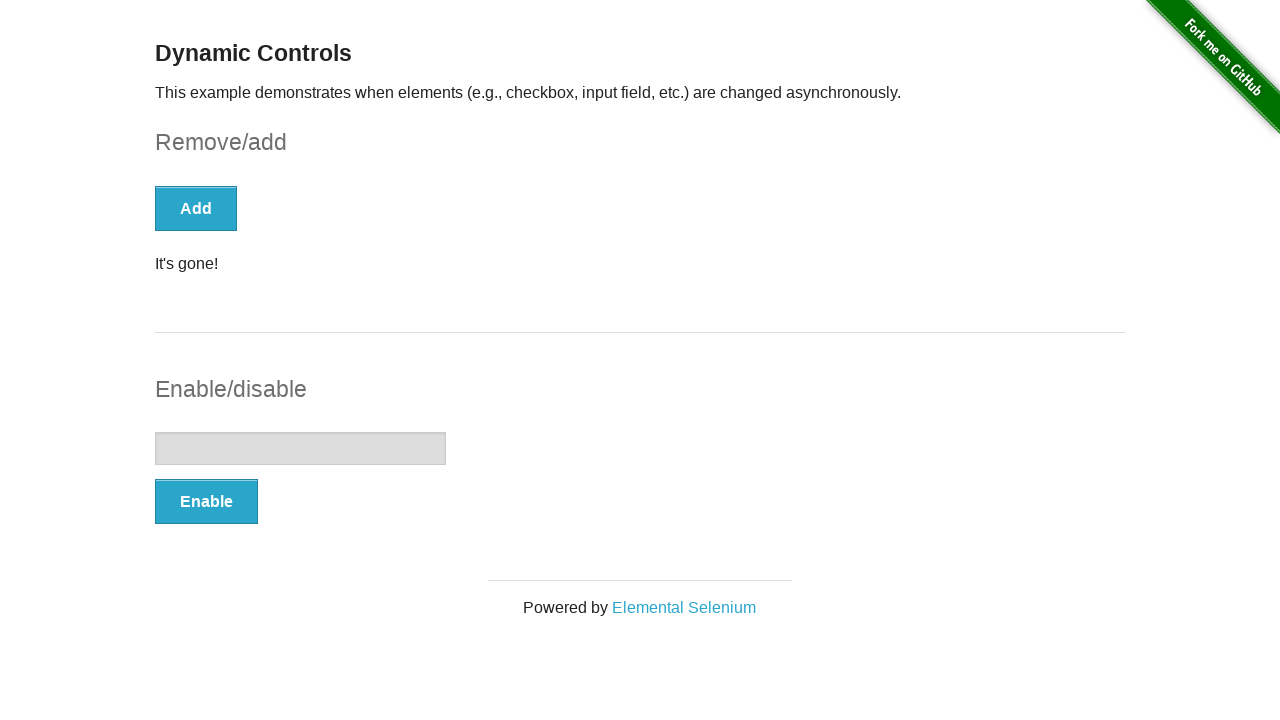